Tests the Add/Remove Elements functionality by clicking to add multiple elements and then removing some of them

Starting URL: https://the-internet.herokuapp.com/

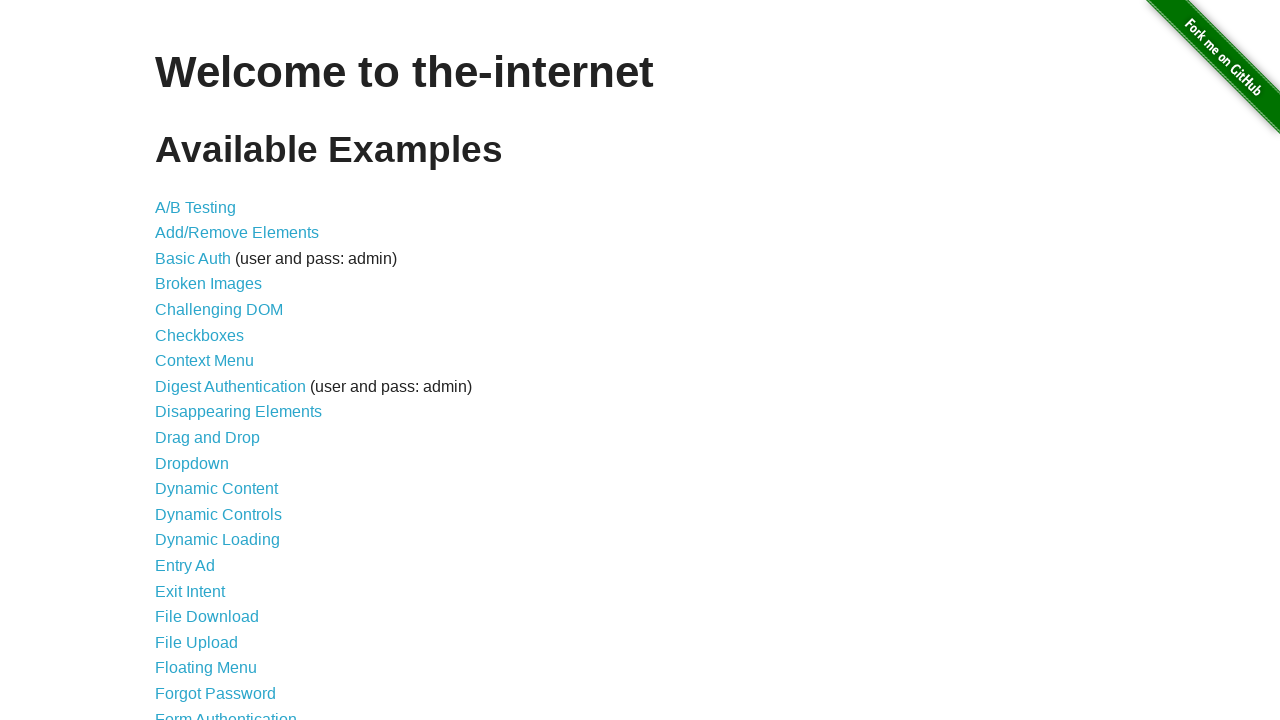

Clicked on Add/Remove Elements link at (237, 233) on text=Add/Remove Elements
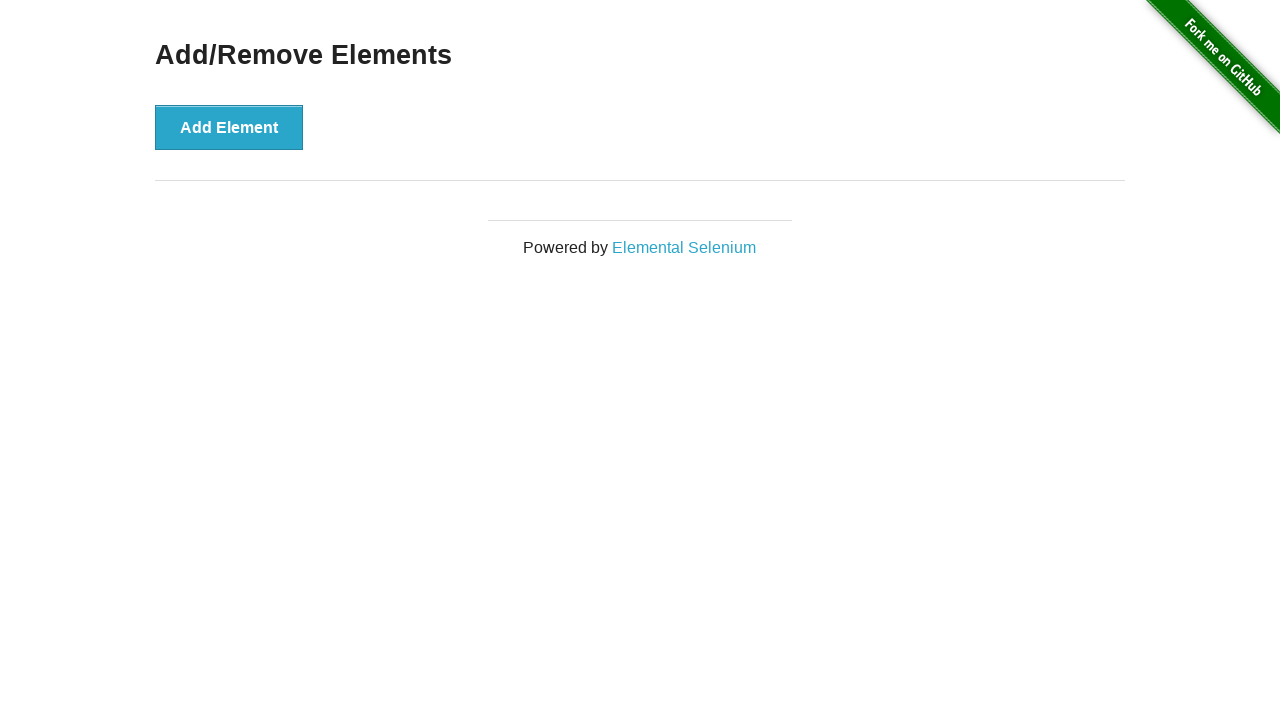

Add Element button loaded
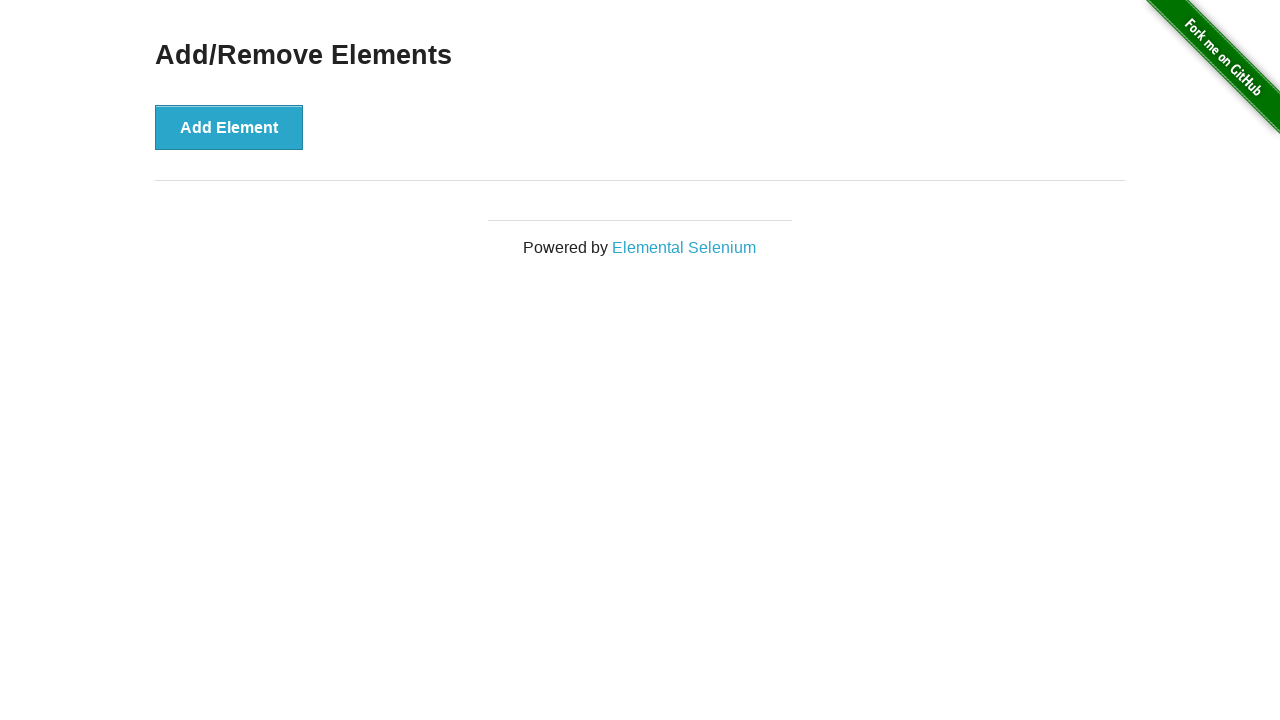

Clicked Add Element button (iteration 1/5) at (229, 127) on xpath=//button[text()='Add Element']
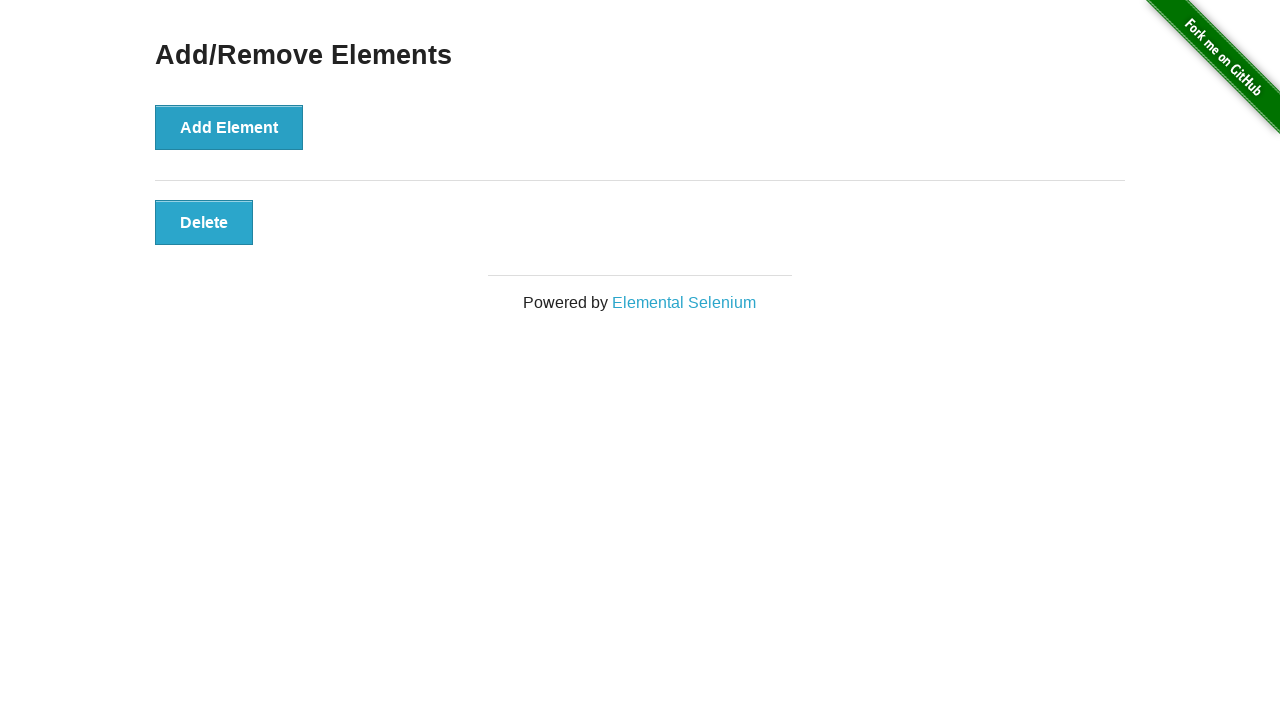

Clicked Add Element button (iteration 2/5) at (229, 127) on xpath=//button[text()='Add Element']
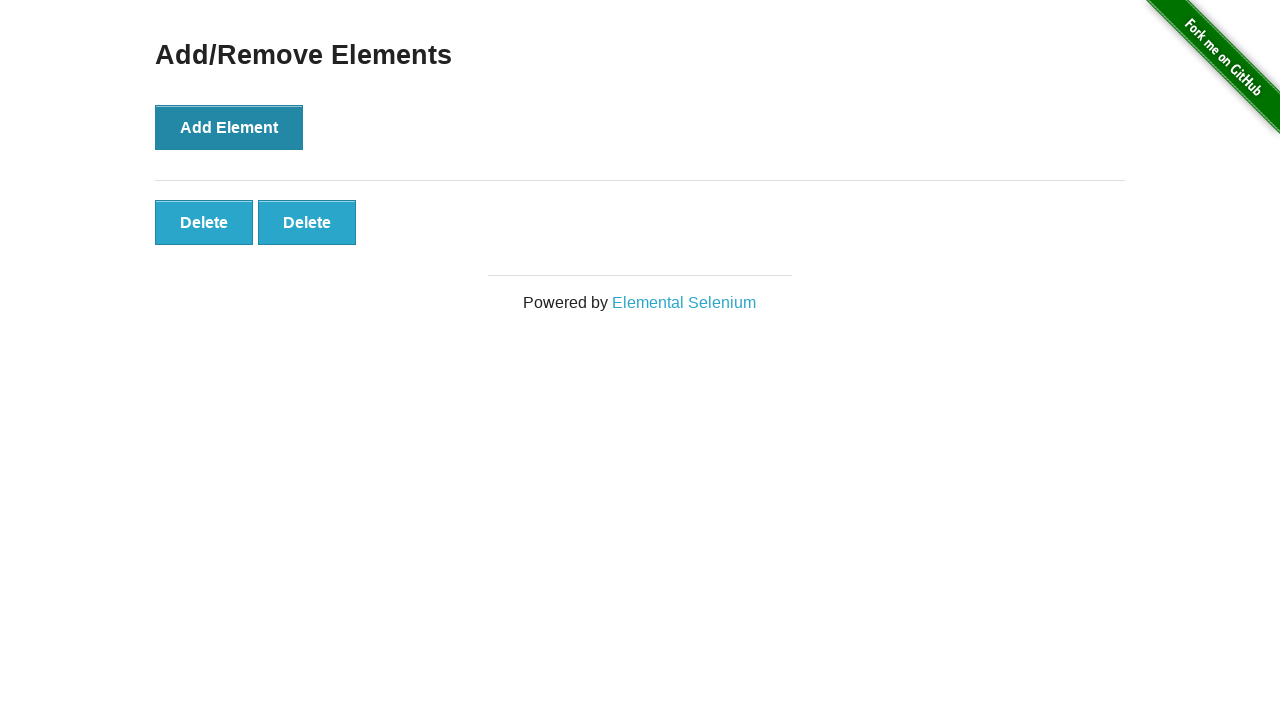

Clicked Add Element button (iteration 3/5) at (229, 127) on xpath=//button[text()='Add Element']
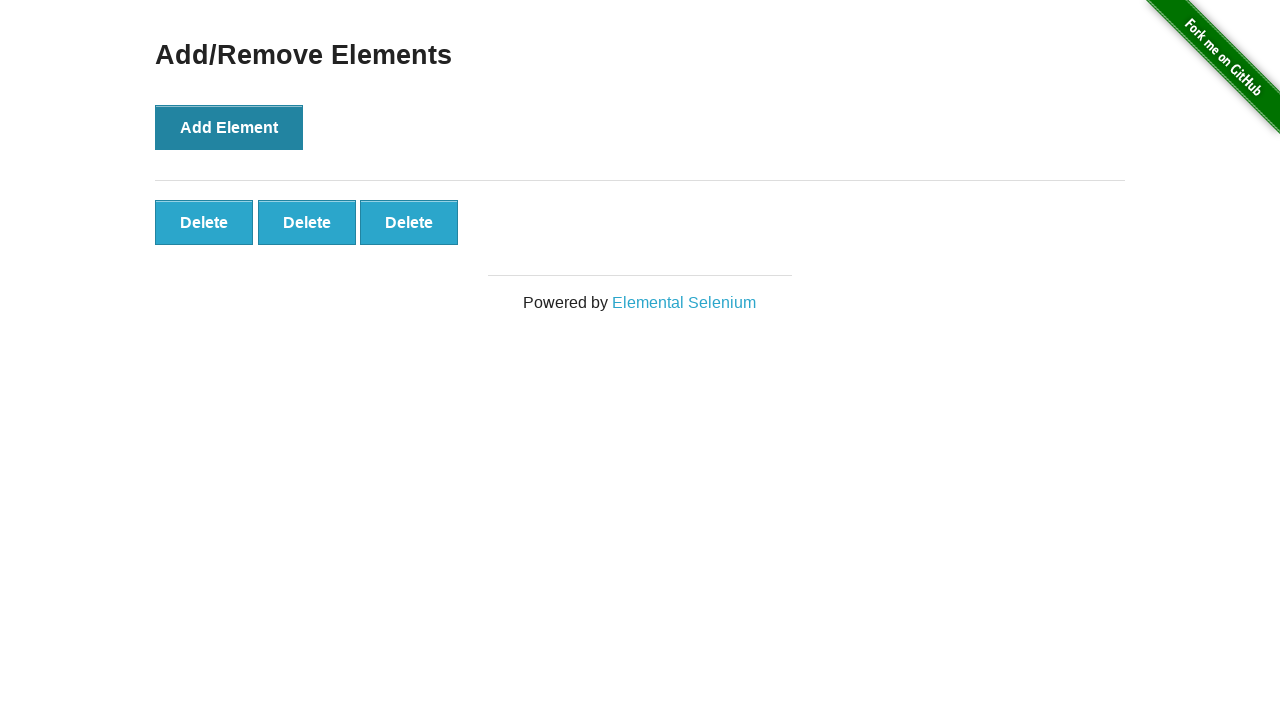

Clicked Add Element button (iteration 4/5) at (229, 127) on xpath=//button[text()='Add Element']
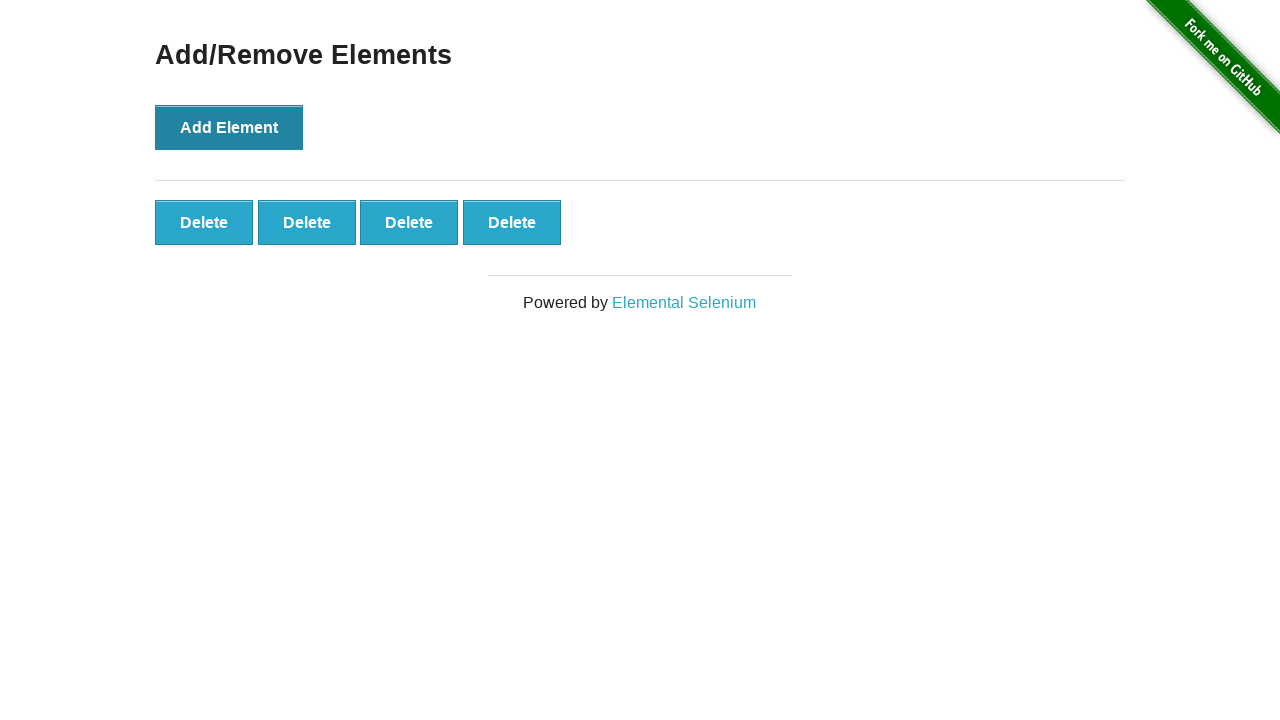

Clicked Add Element button (iteration 5/5) at (229, 127) on xpath=//button[text()='Add Element']
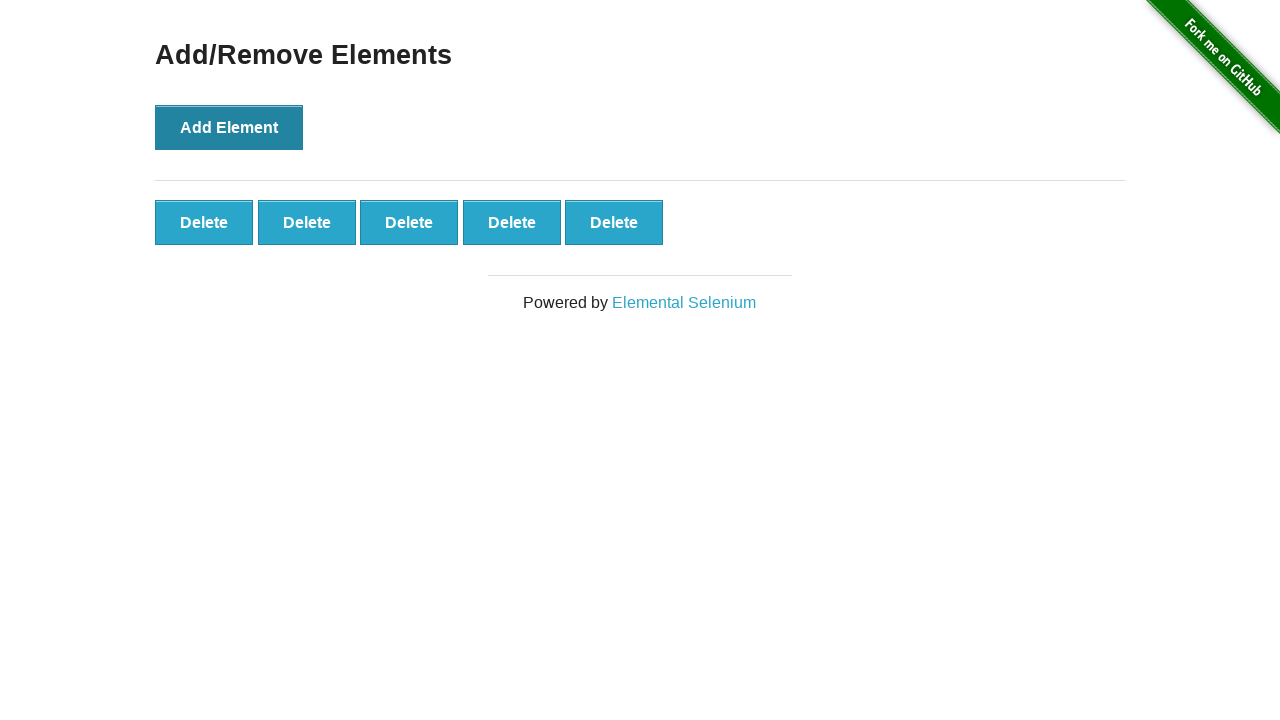

All 5 elements added successfully
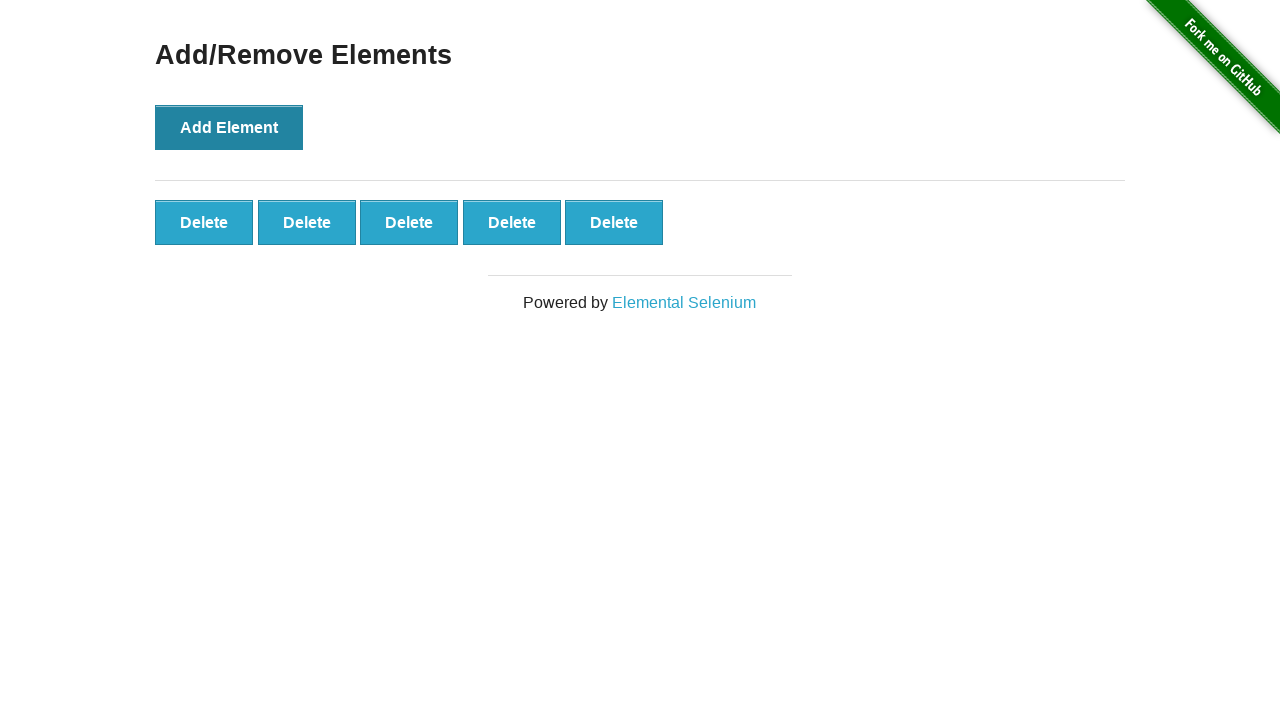

Clicked delete button to remove element (iteration 1/3) at (204, 222) on #elements button >> nth=0
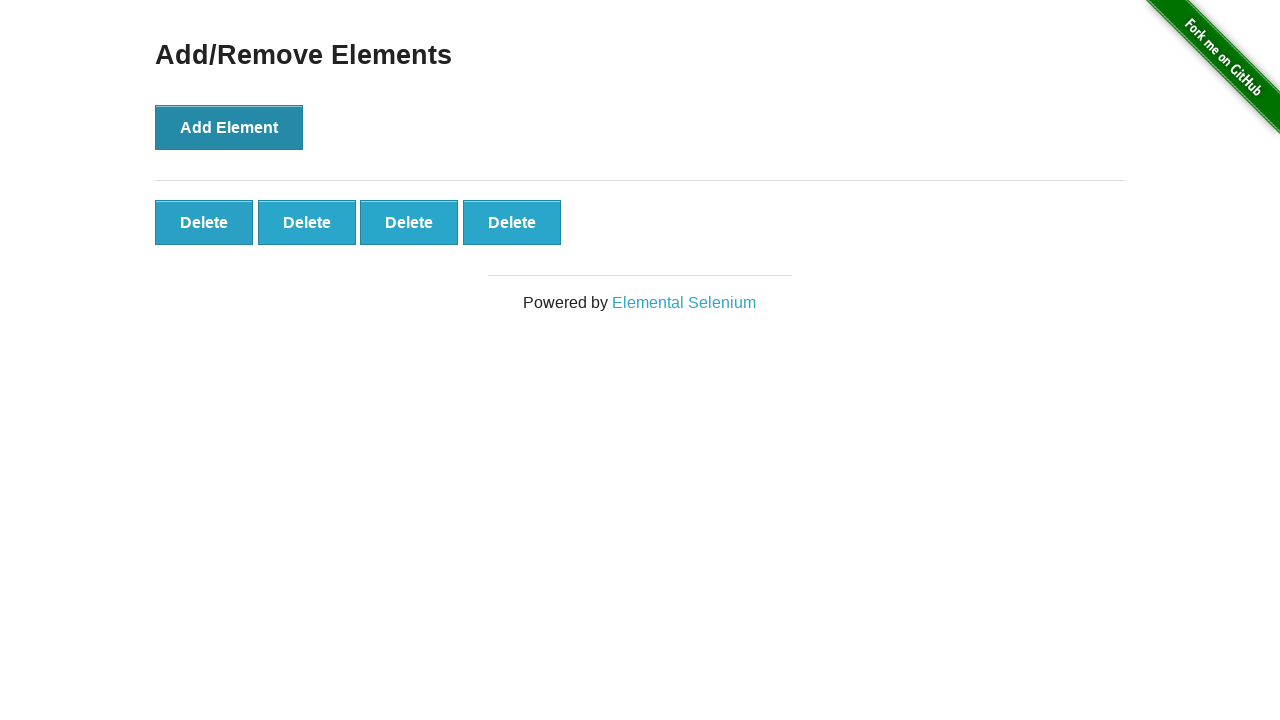

Clicked delete button to remove element (iteration 2/3) at (204, 222) on #elements button >> nth=0
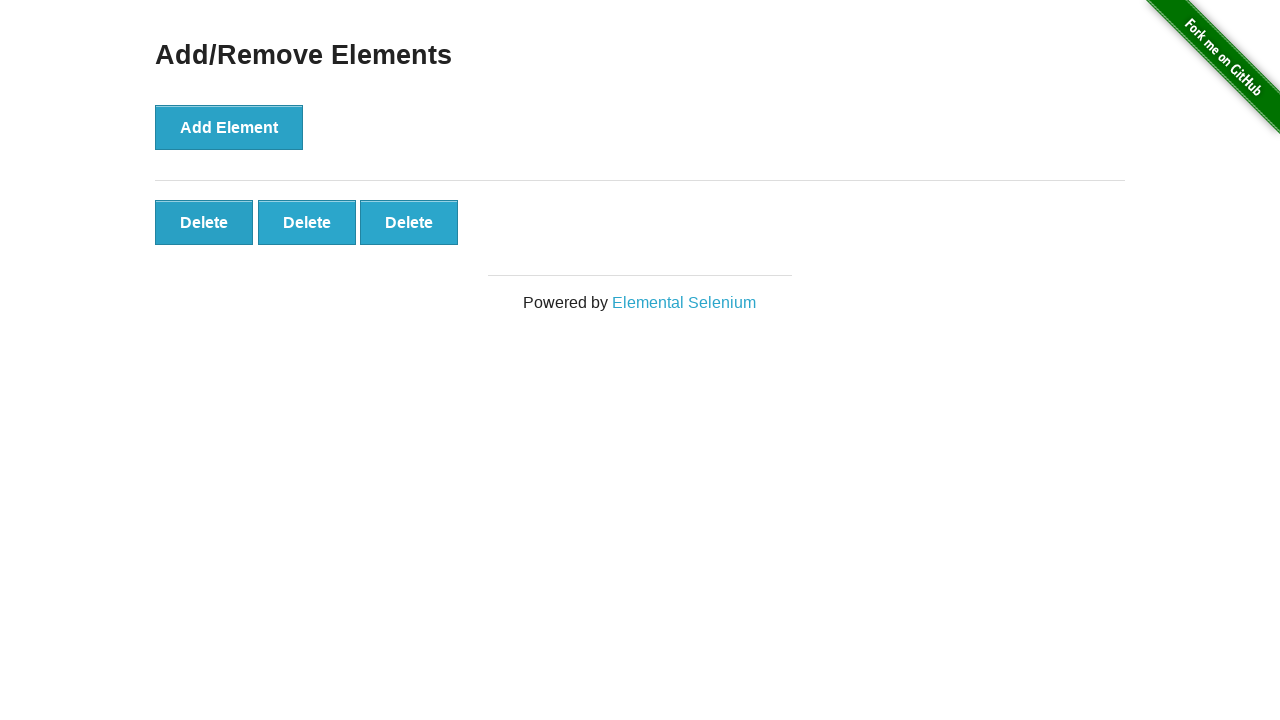

Clicked delete button to remove element (iteration 3/3) at (204, 222) on #elements button >> nth=0
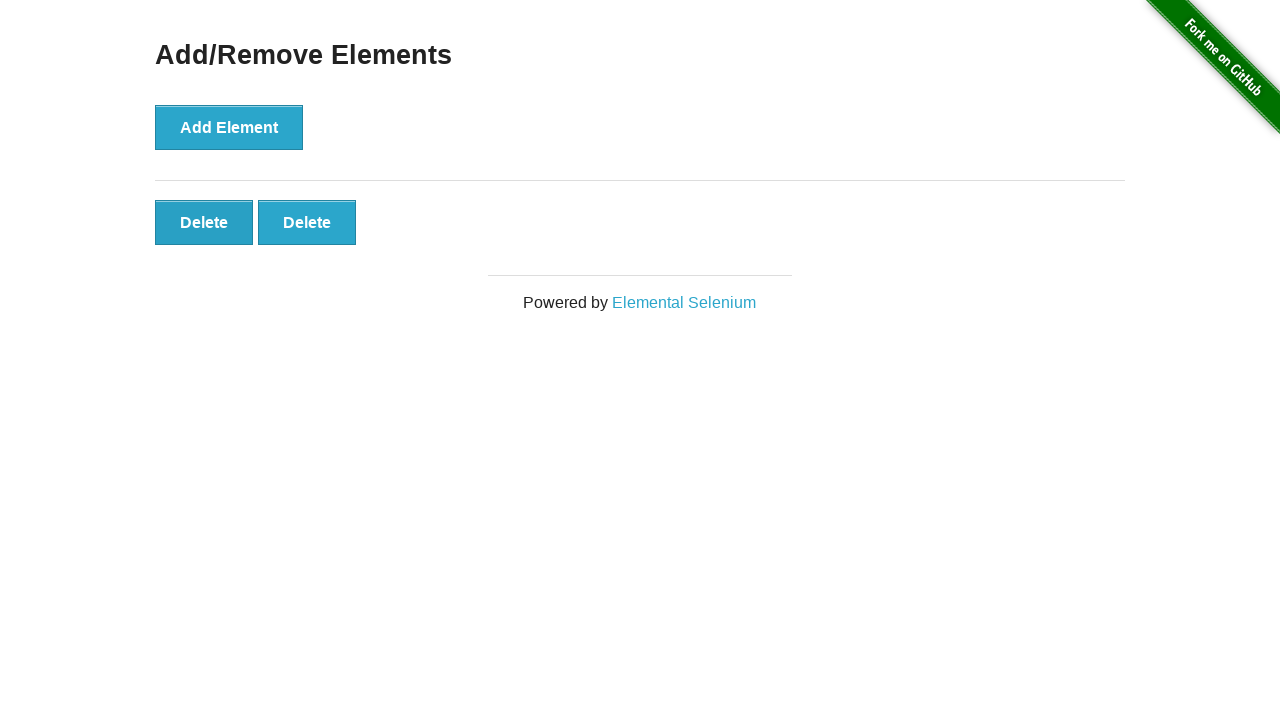

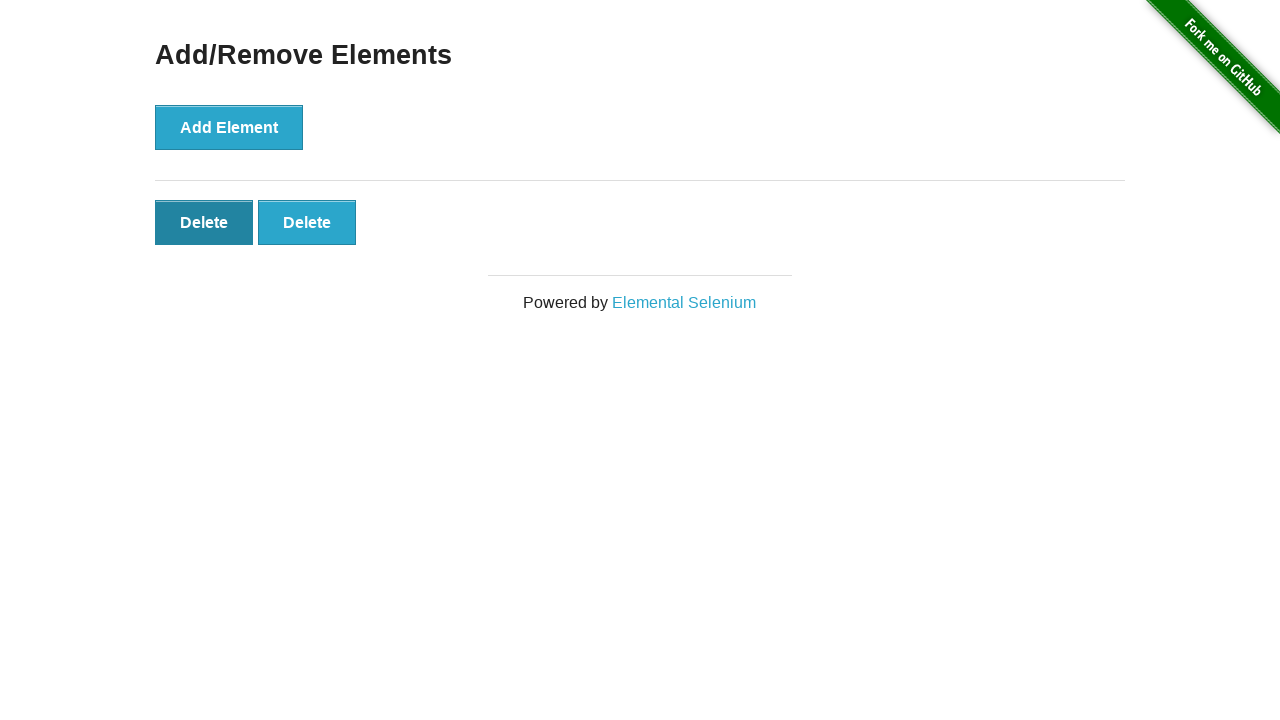